Tests navigation to ArmSTQB website, verifies the page title, opens a new tab to the partners page, verifies the URL of the partners page, then switches back to the original tab.

Starting URL: https://www.armstqb.org/

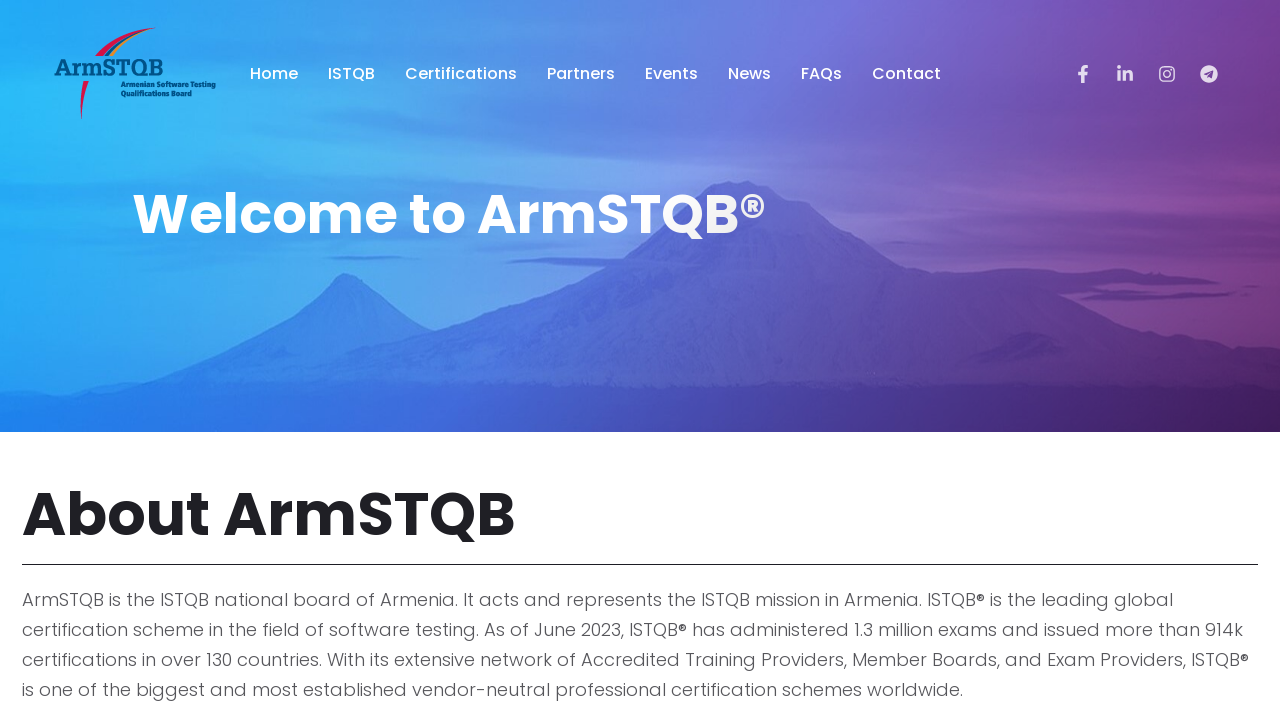

Verified main page title is 'ArmSTQB'
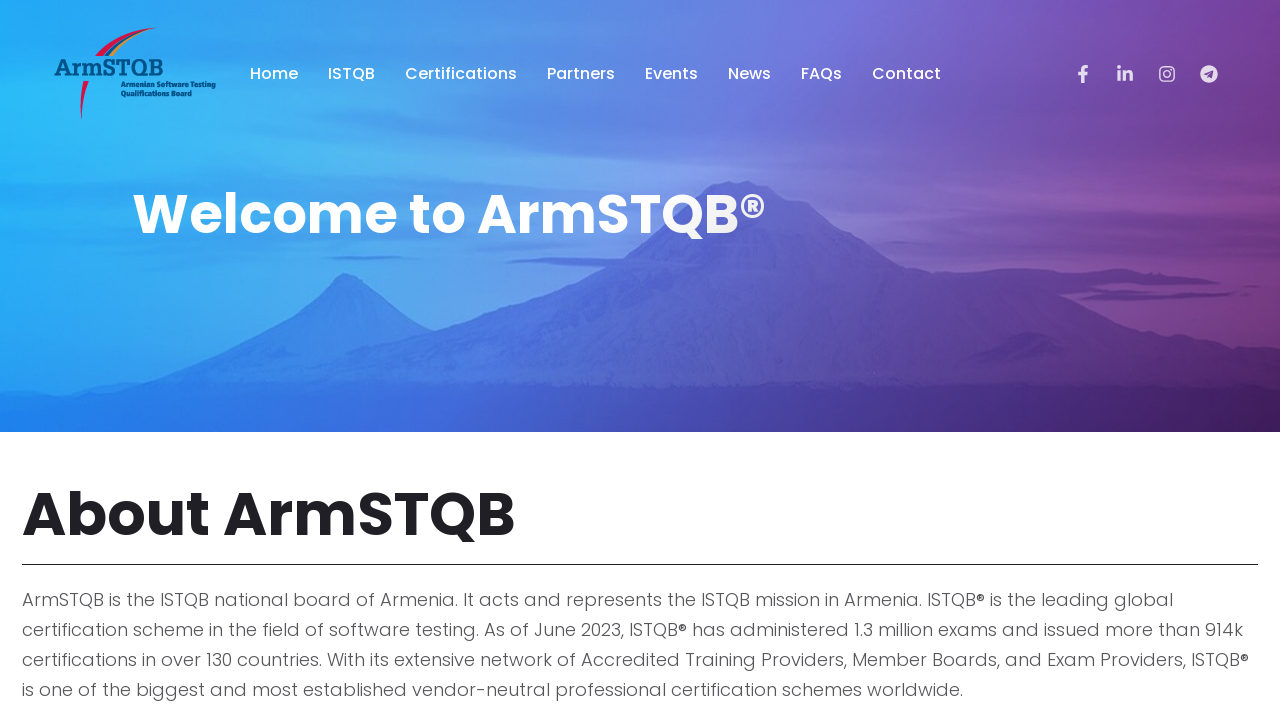

Opened a new tab
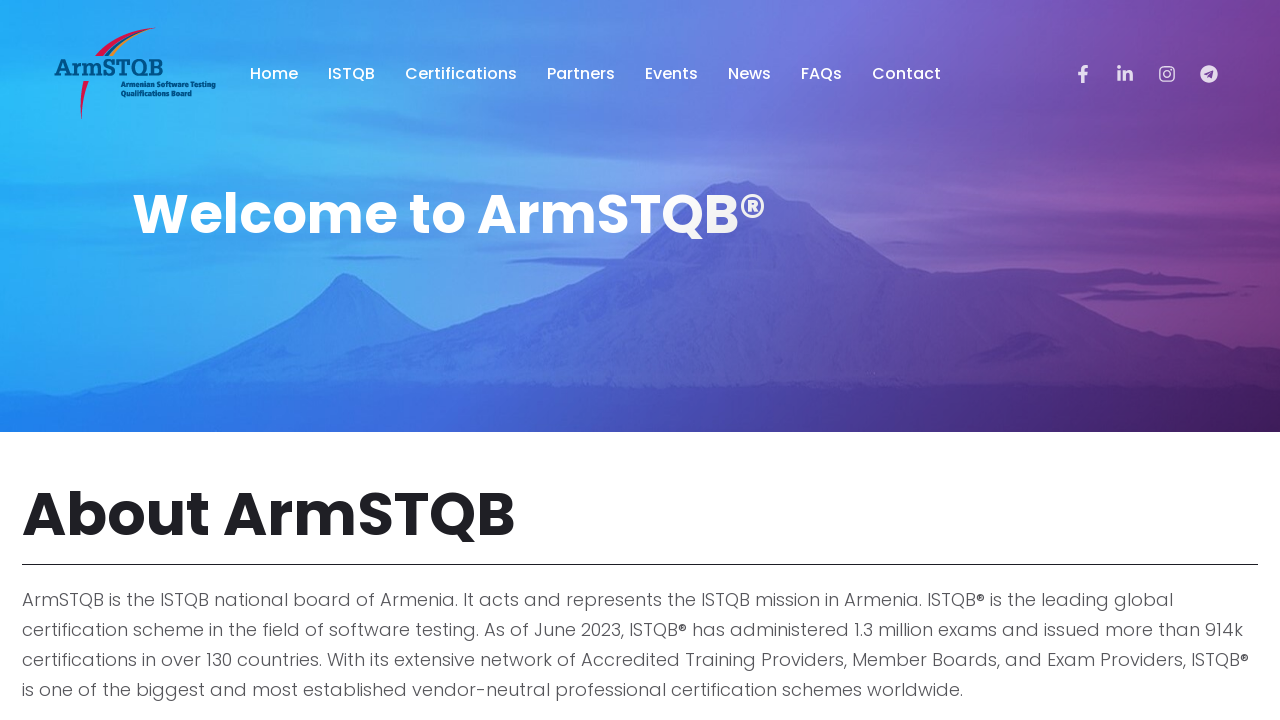

Navigated to partners page at https://www.armstqb.org/partners
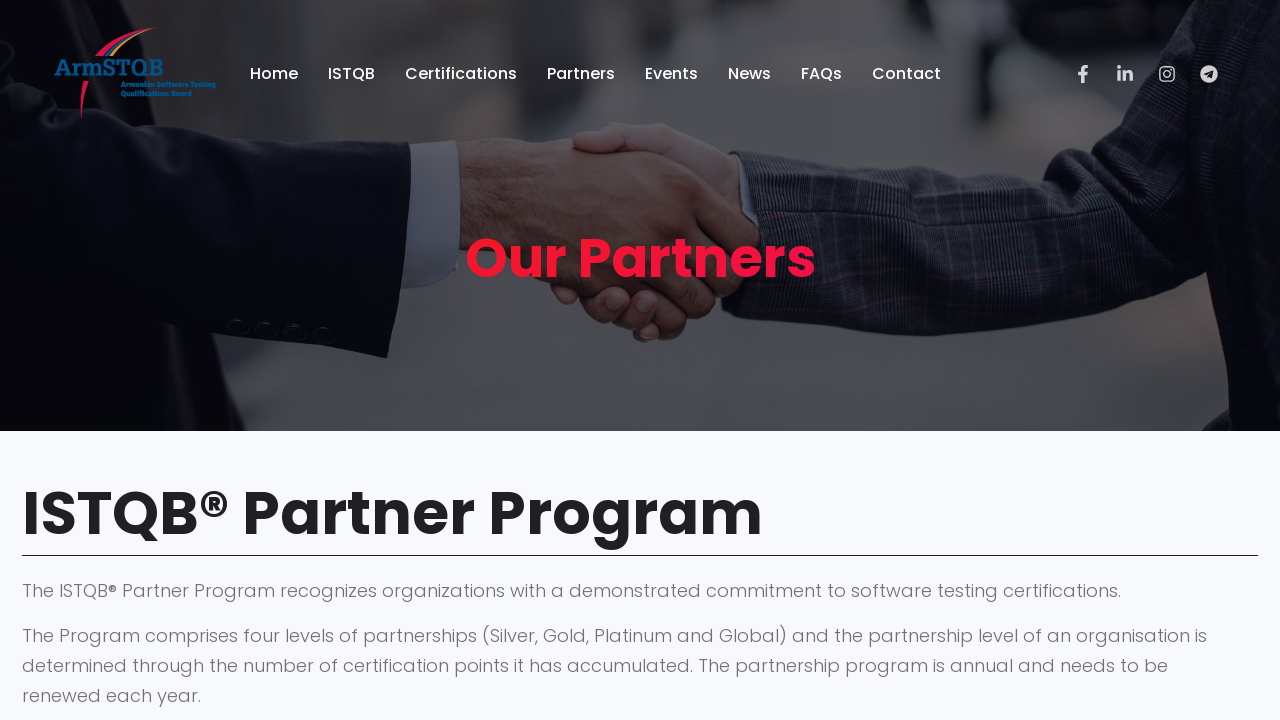

Verified partners page URL is correct
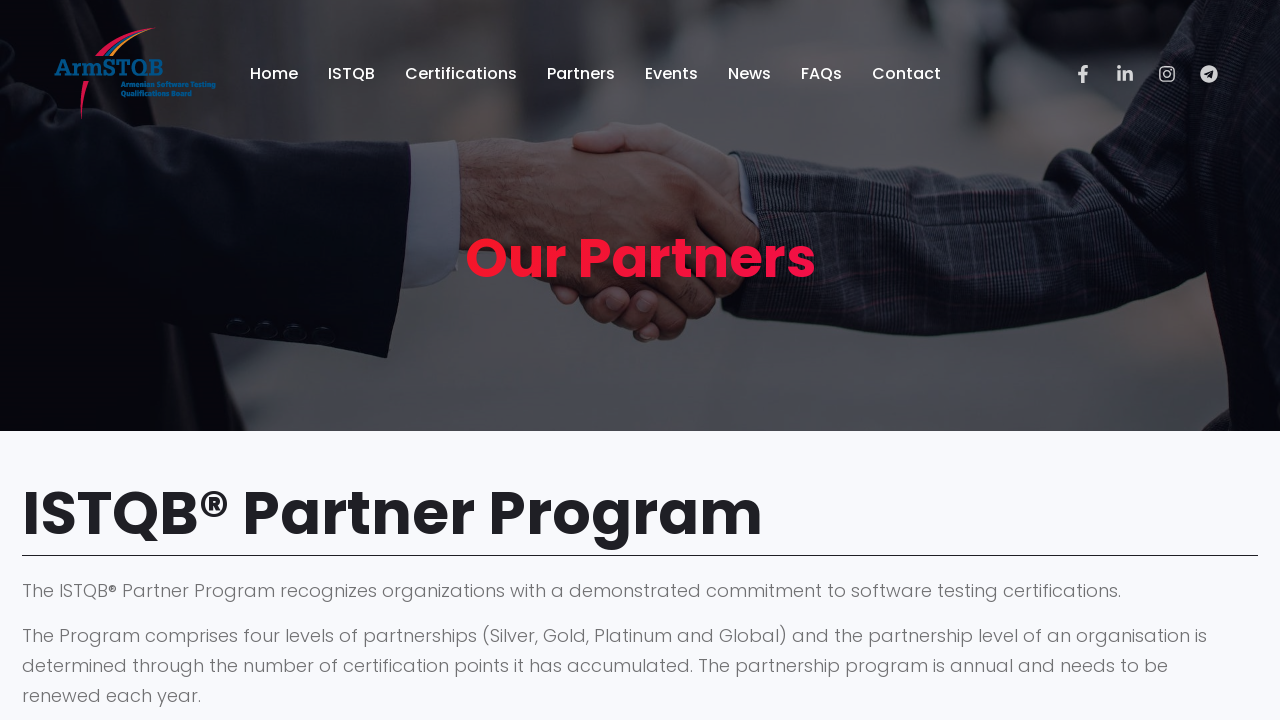

Closed the partners page tab
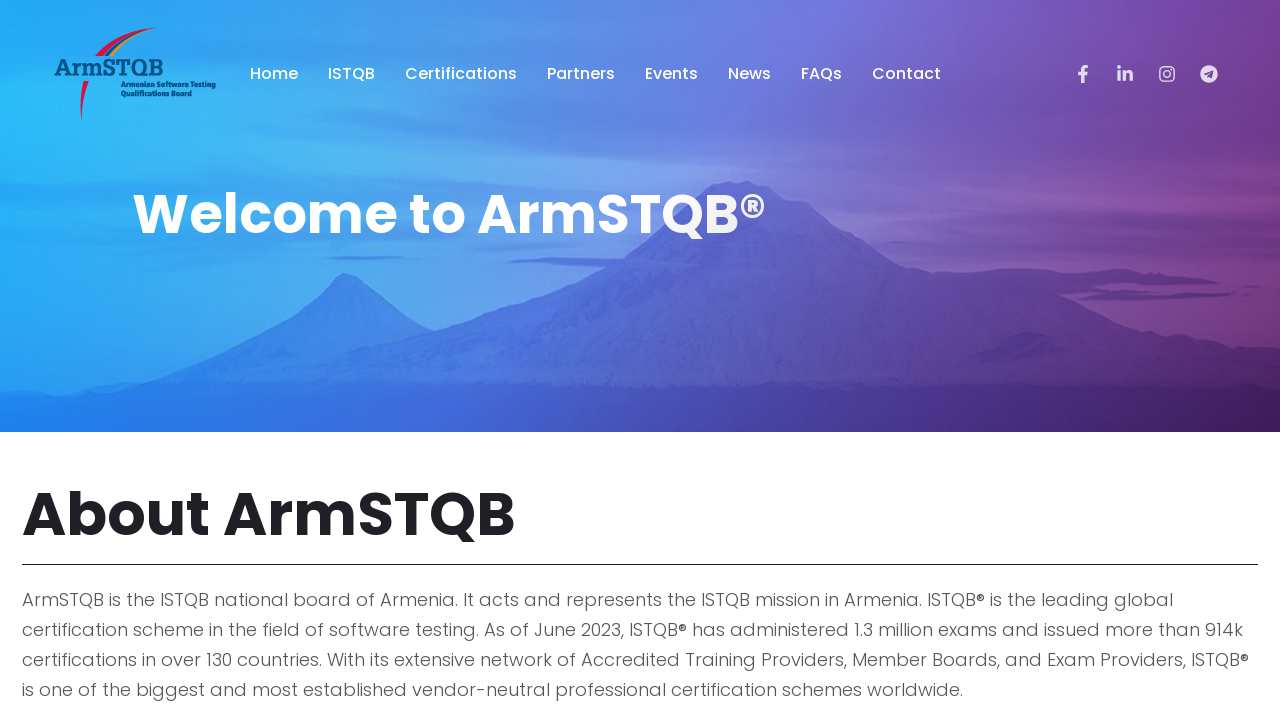

Switched focus back to original ArmSTQB tab
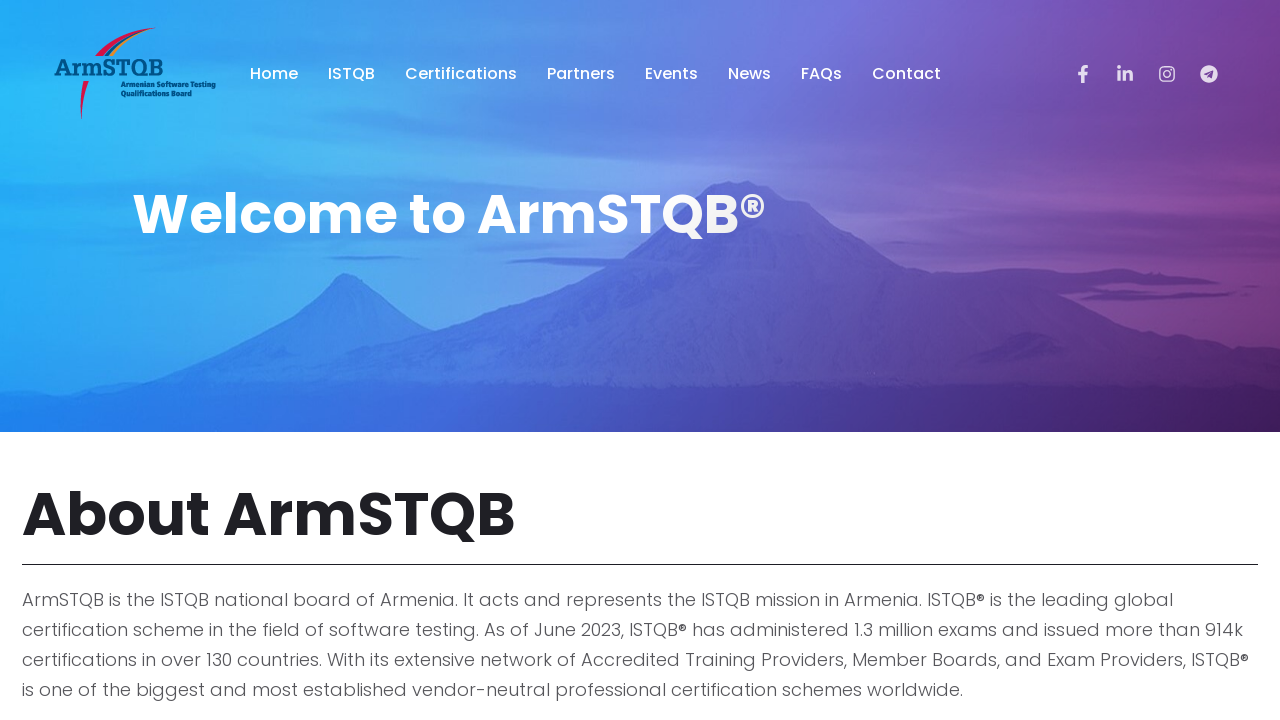

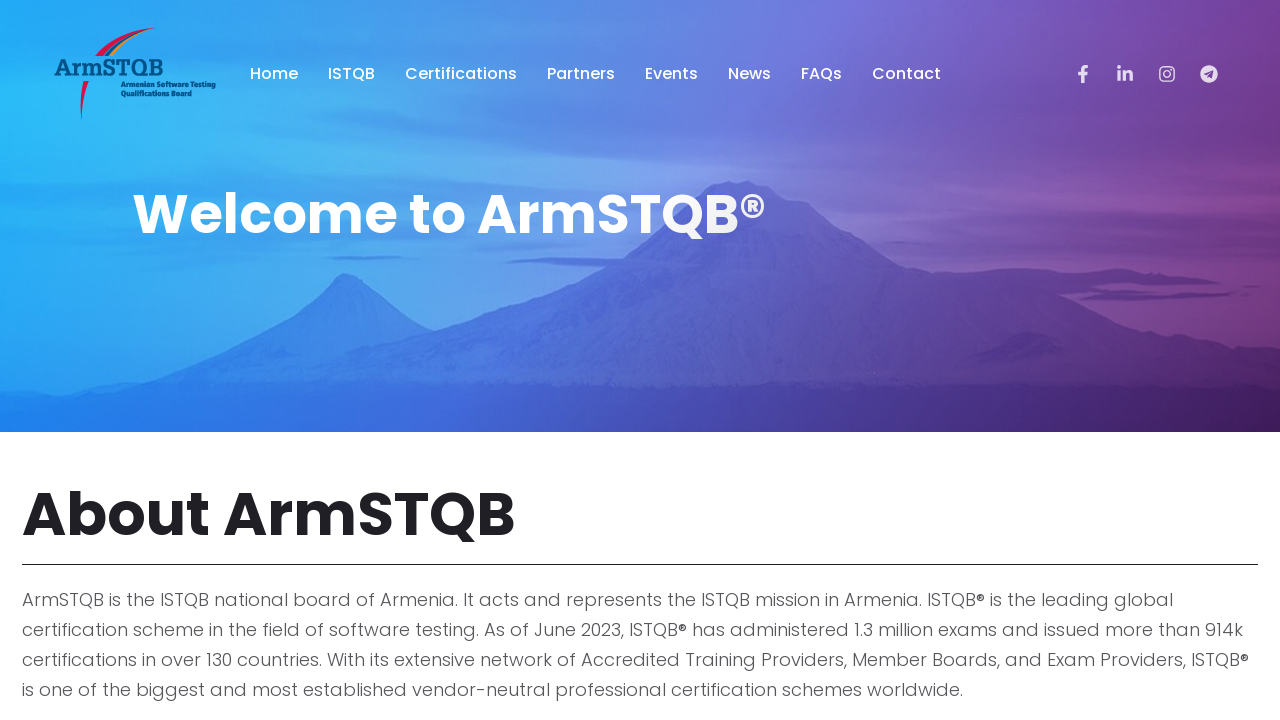